Basic browser automation test that navigates to the EPFO India government website and verifies the page loads by checking the current URL.

Starting URL: https://www.epfindia.gov.in/site_en/index.php

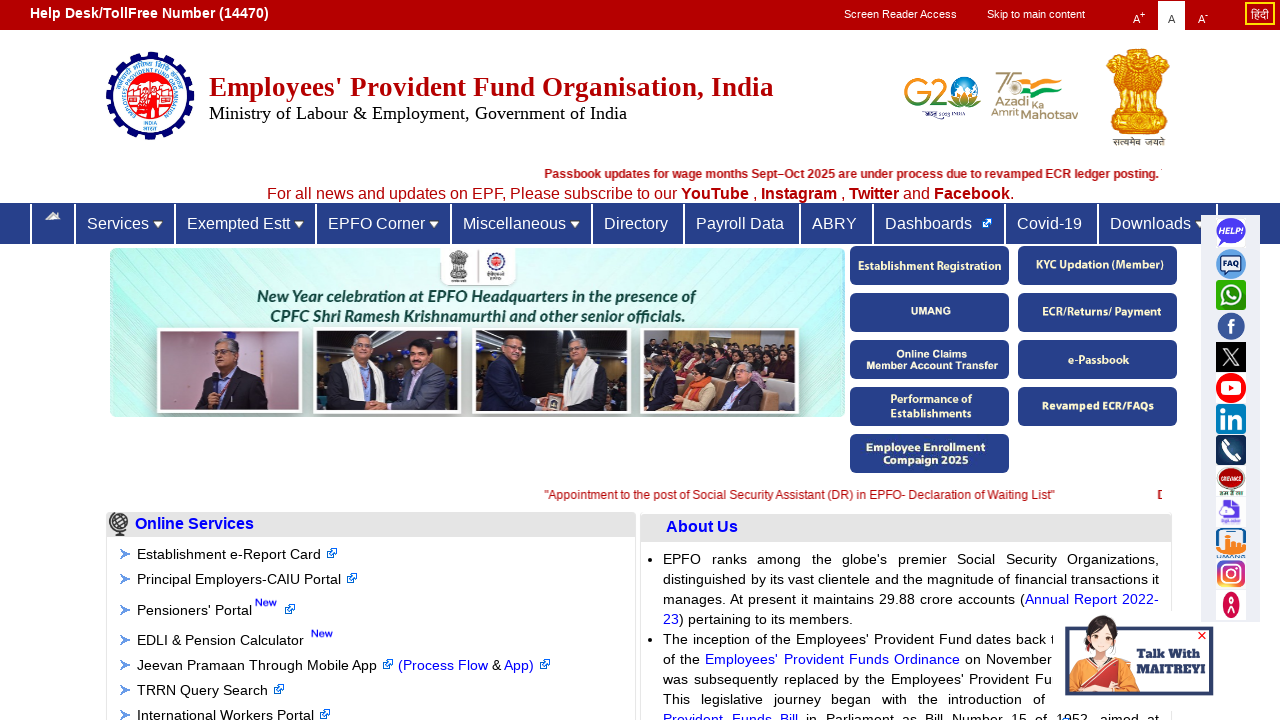

Waited for page DOM content to load
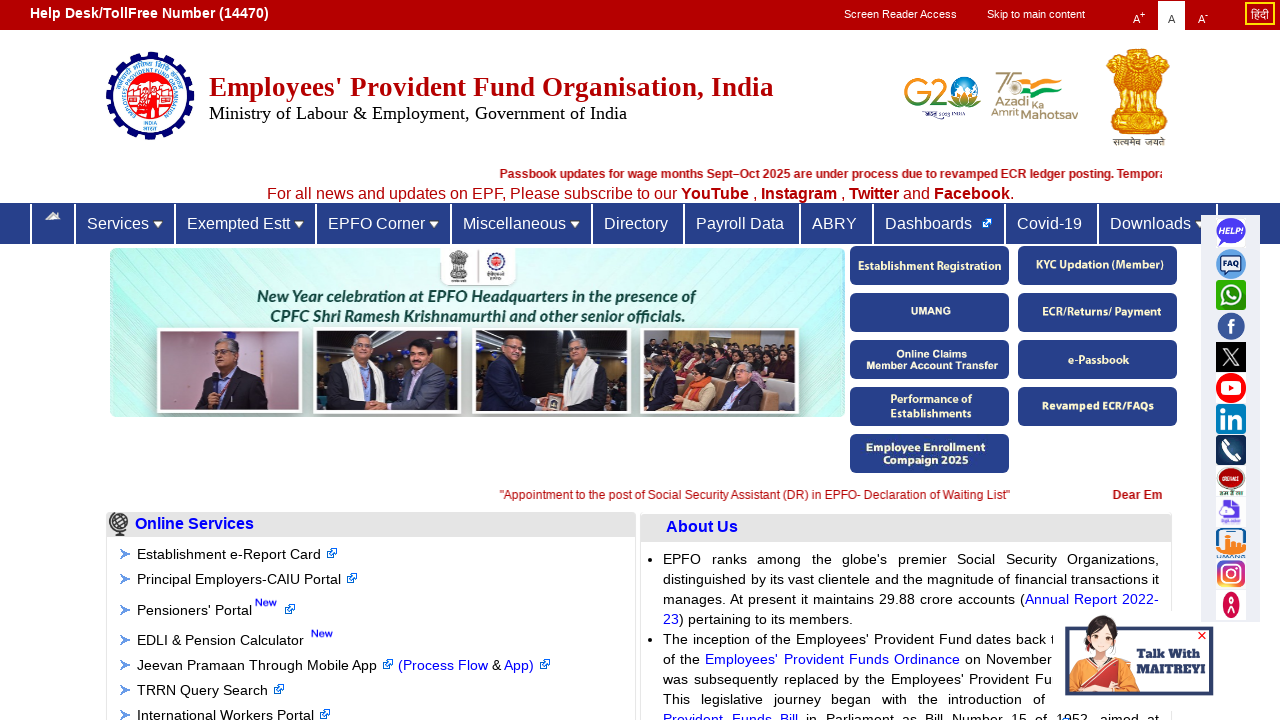

Retrieved current URL: https://www.epfindia.gov.in/site_en/index.php
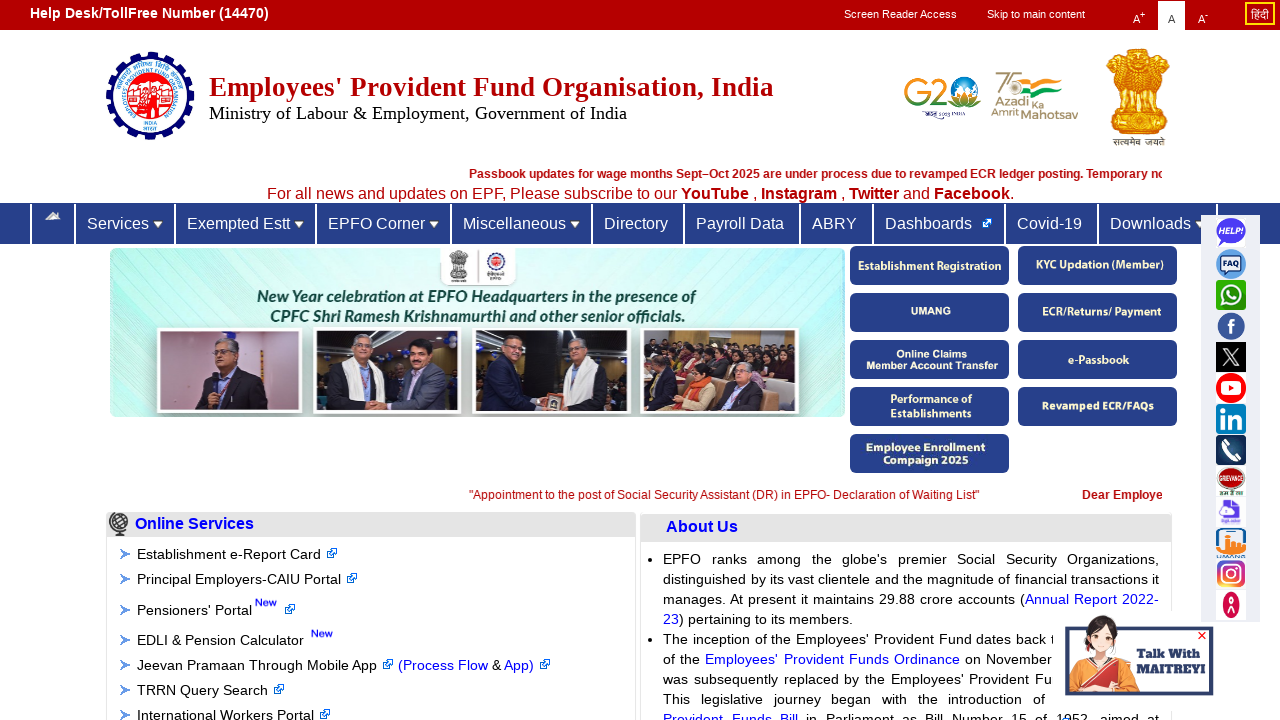

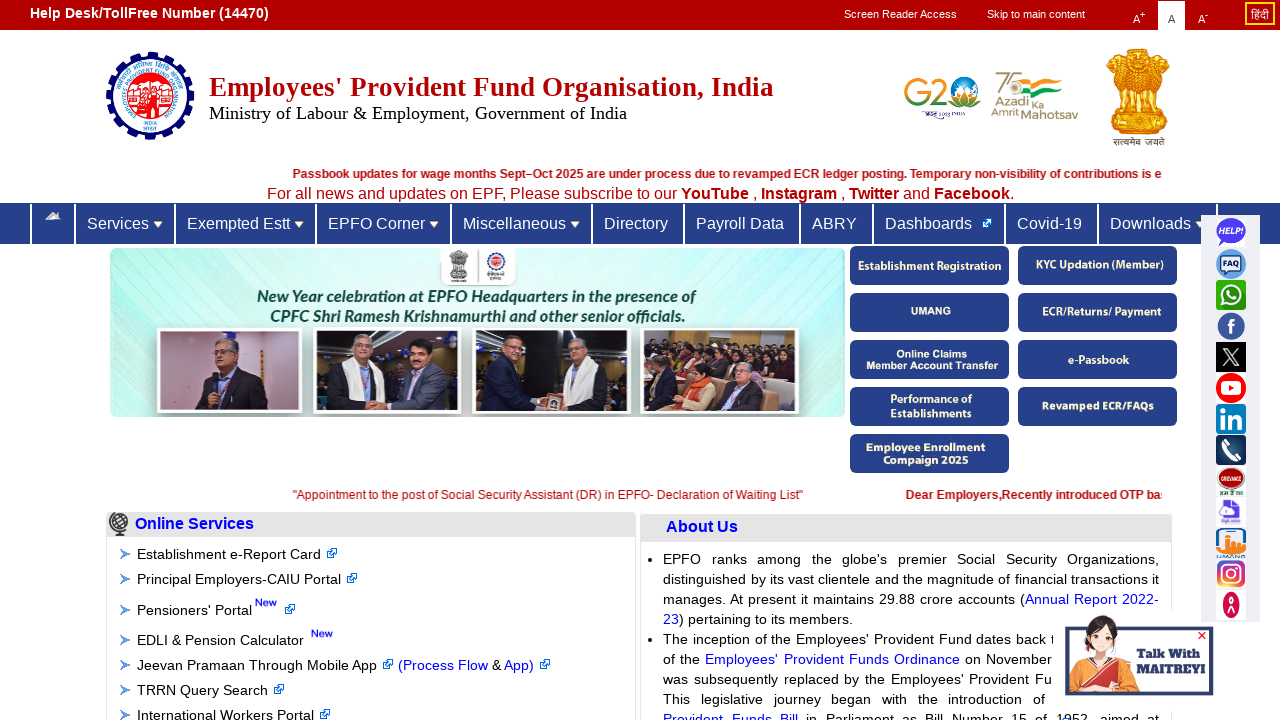